Tests that other controls are hidden when a todo item is being edited.

Starting URL: https://demo.playwright.dev/todomvc

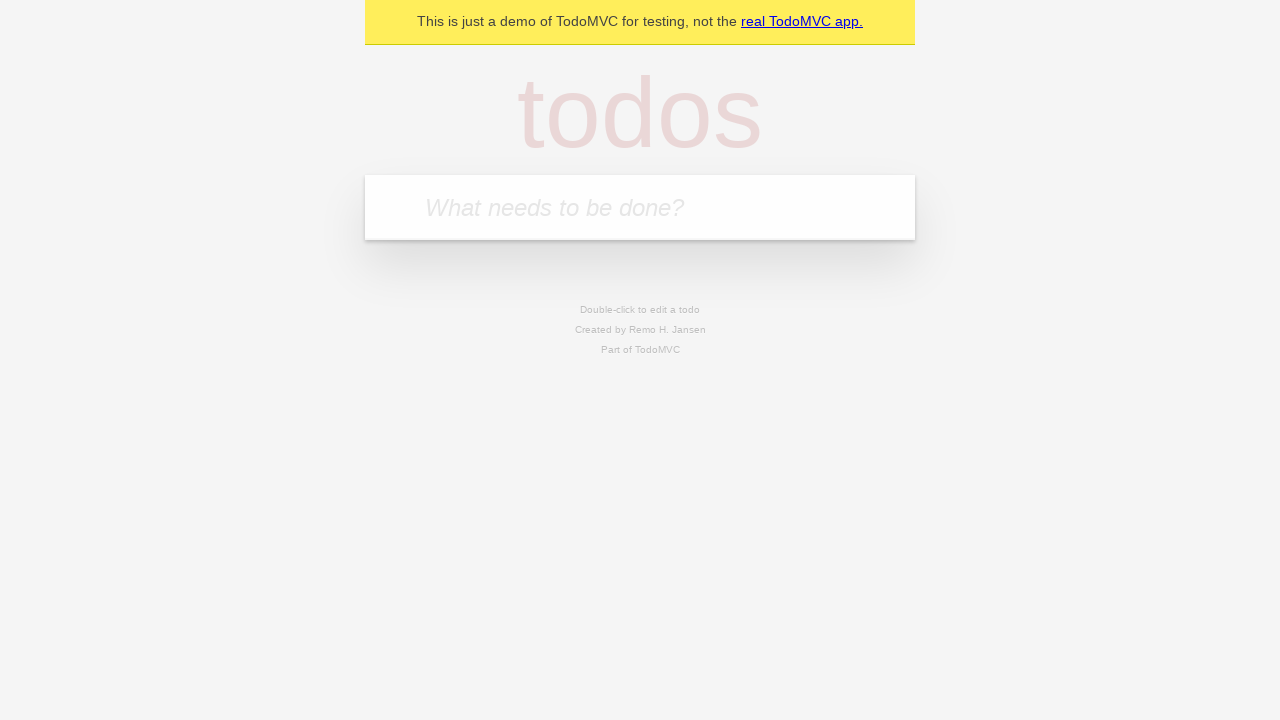

Filled input field with first todo 'buy some cheese' on internal:attr=[placeholder="What needs to be done?"i]
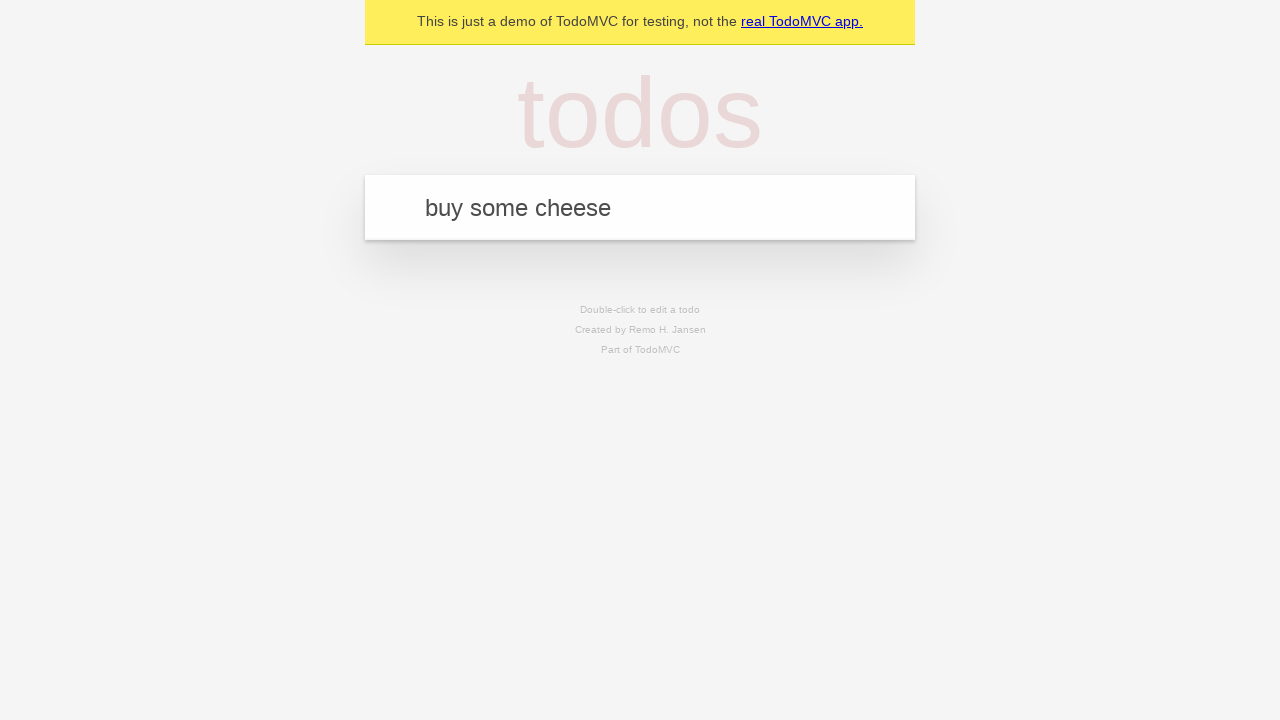

Pressed Enter to create first todo on internal:attr=[placeholder="What needs to be done?"i]
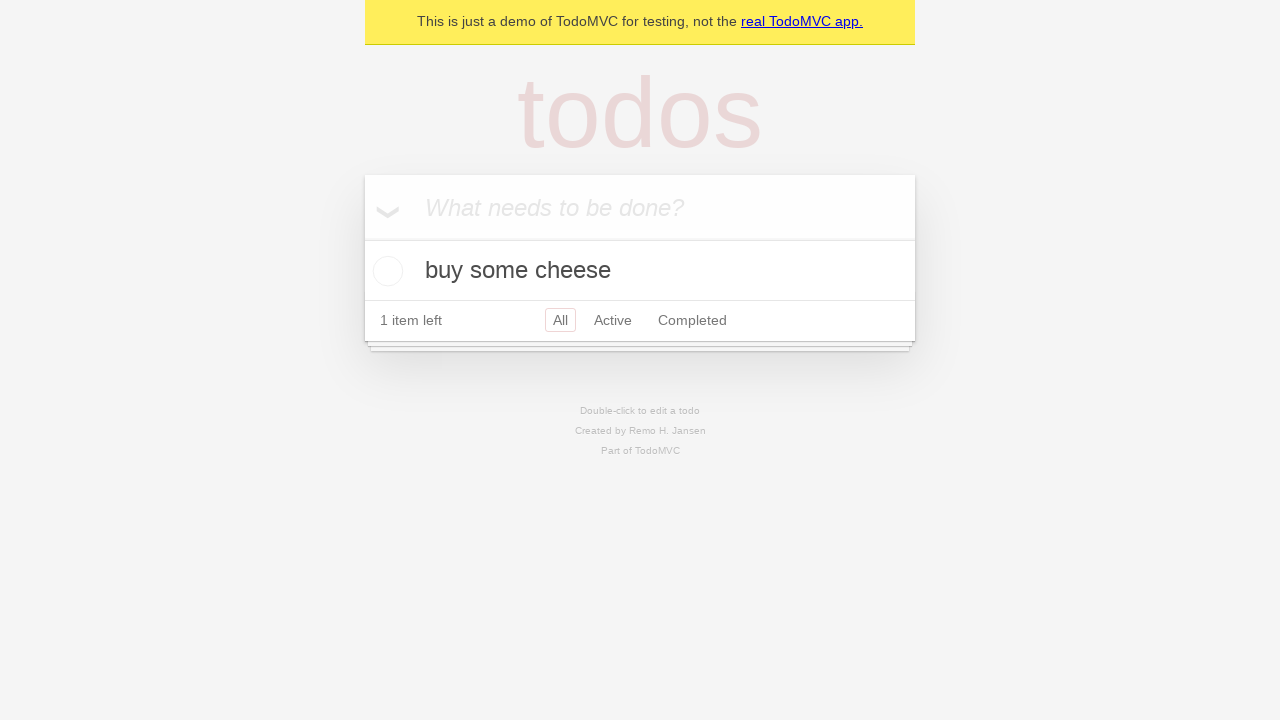

Filled input field with second todo 'feed the cat' on internal:attr=[placeholder="What needs to be done?"i]
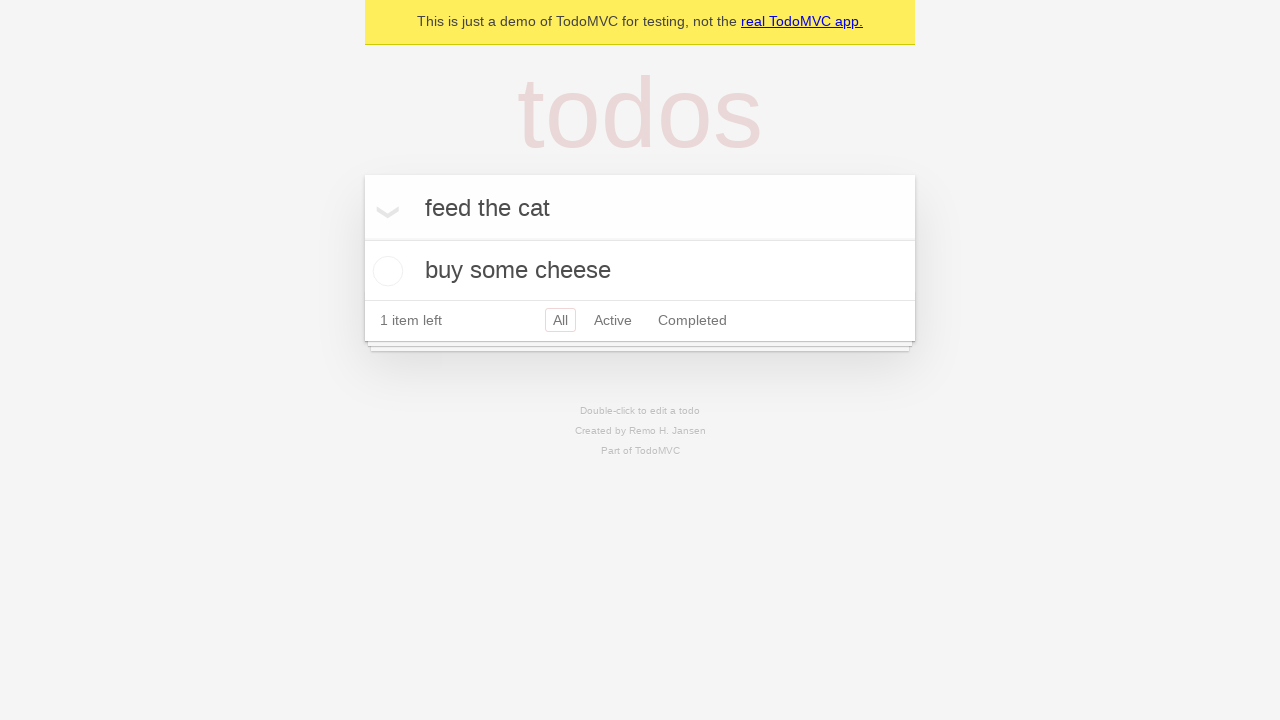

Pressed Enter to create second todo on internal:attr=[placeholder="What needs to be done?"i]
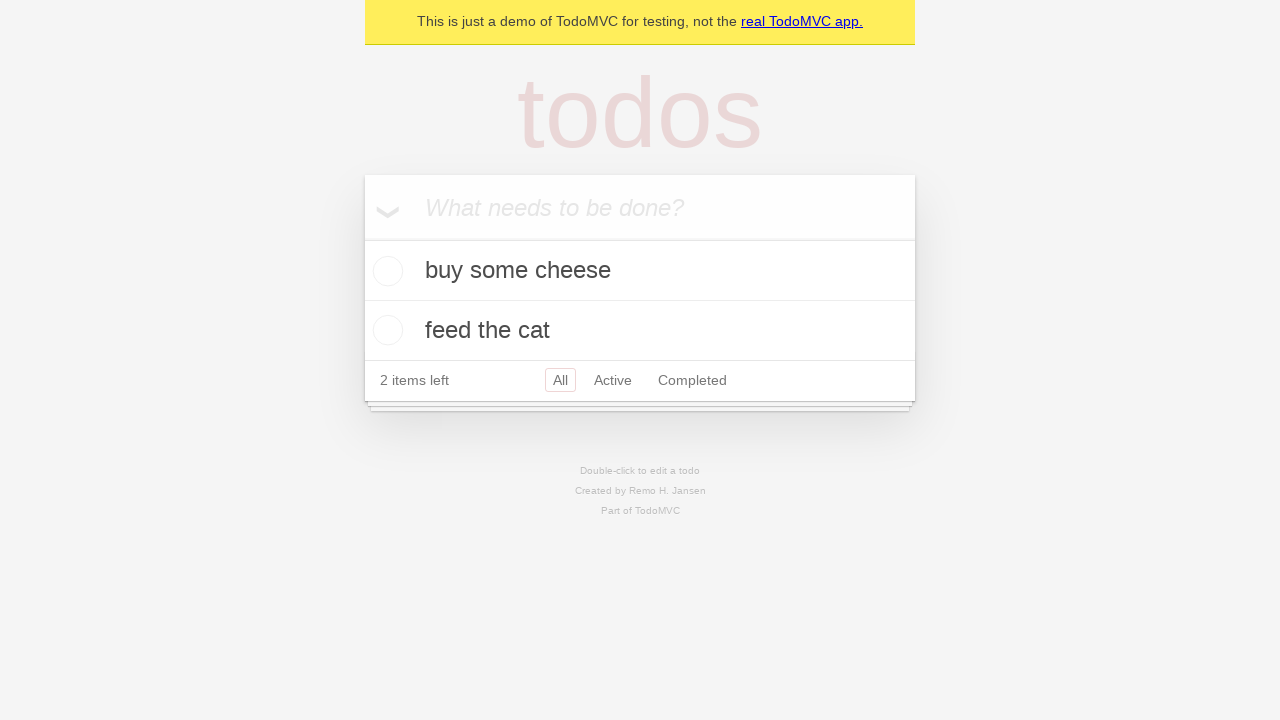

Filled input field with third todo 'book a doctors appointment' on internal:attr=[placeholder="What needs to be done?"i]
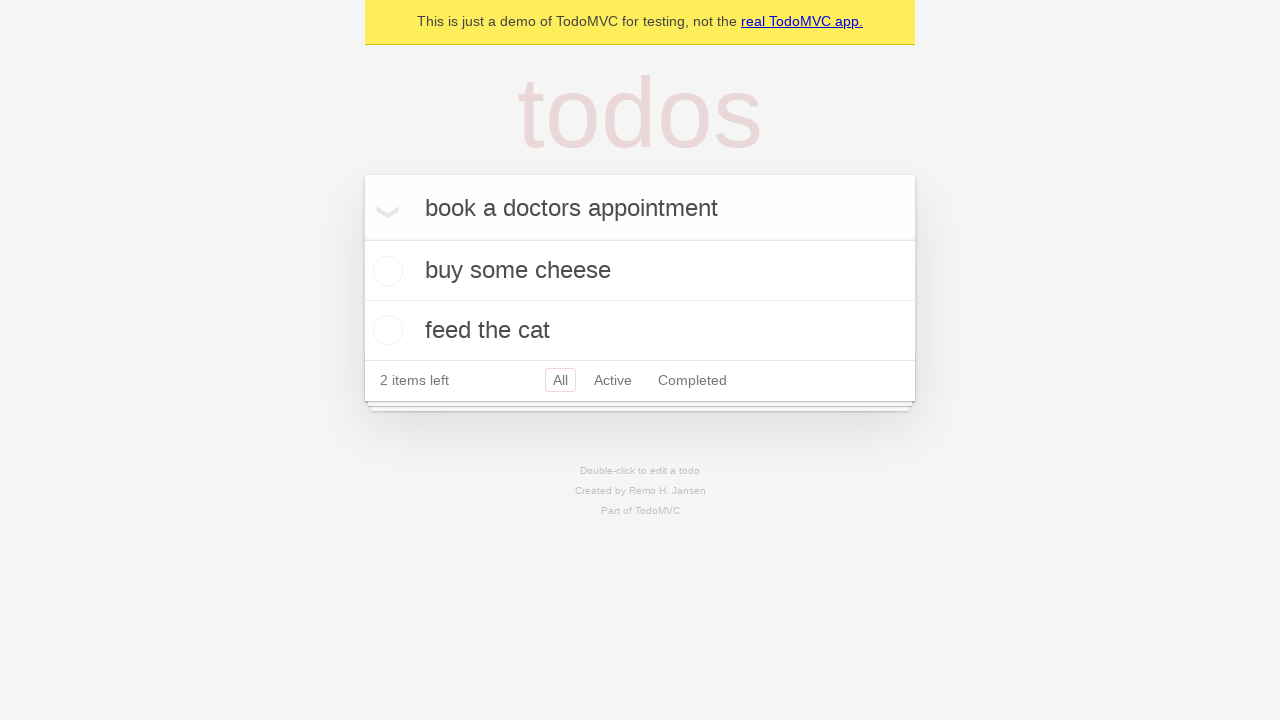

Pressed Enter to create third todo on internal:attr=[placeholder="What needs to be done?"i]
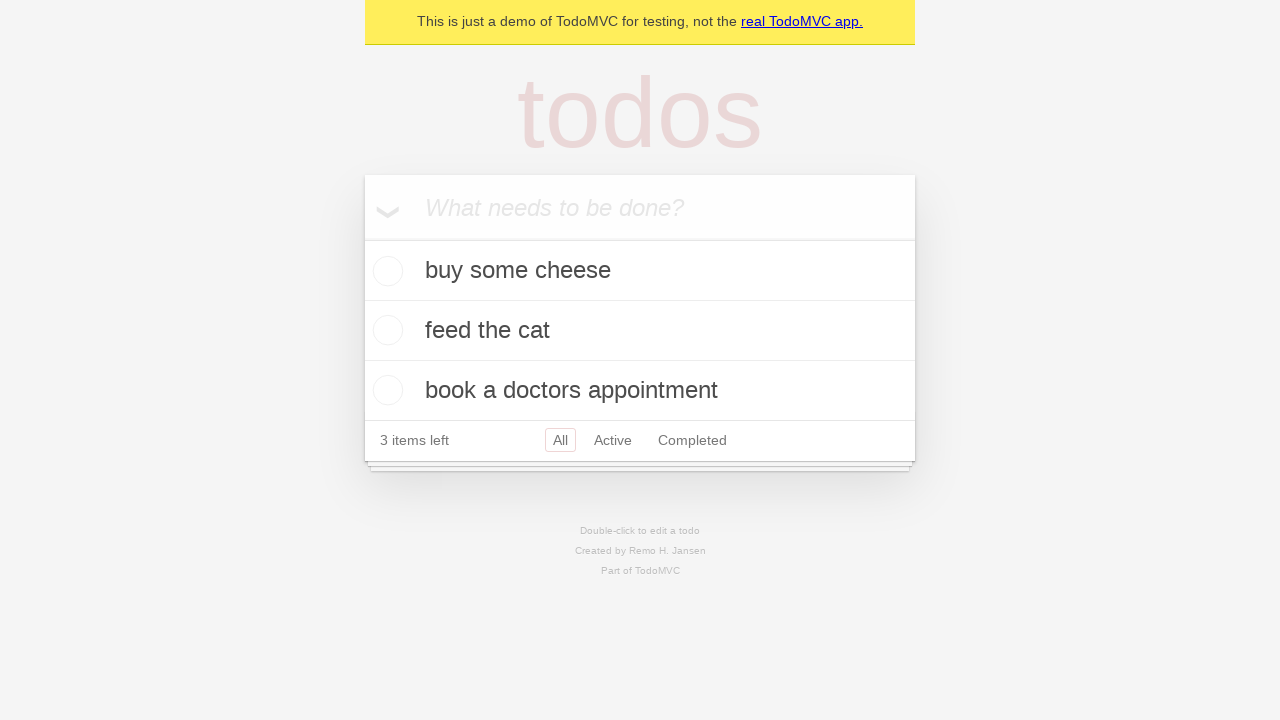

Double-clicked second todo item to enter edit mode at (640, 331) on [data-testid='todo-item'] >> nth=1
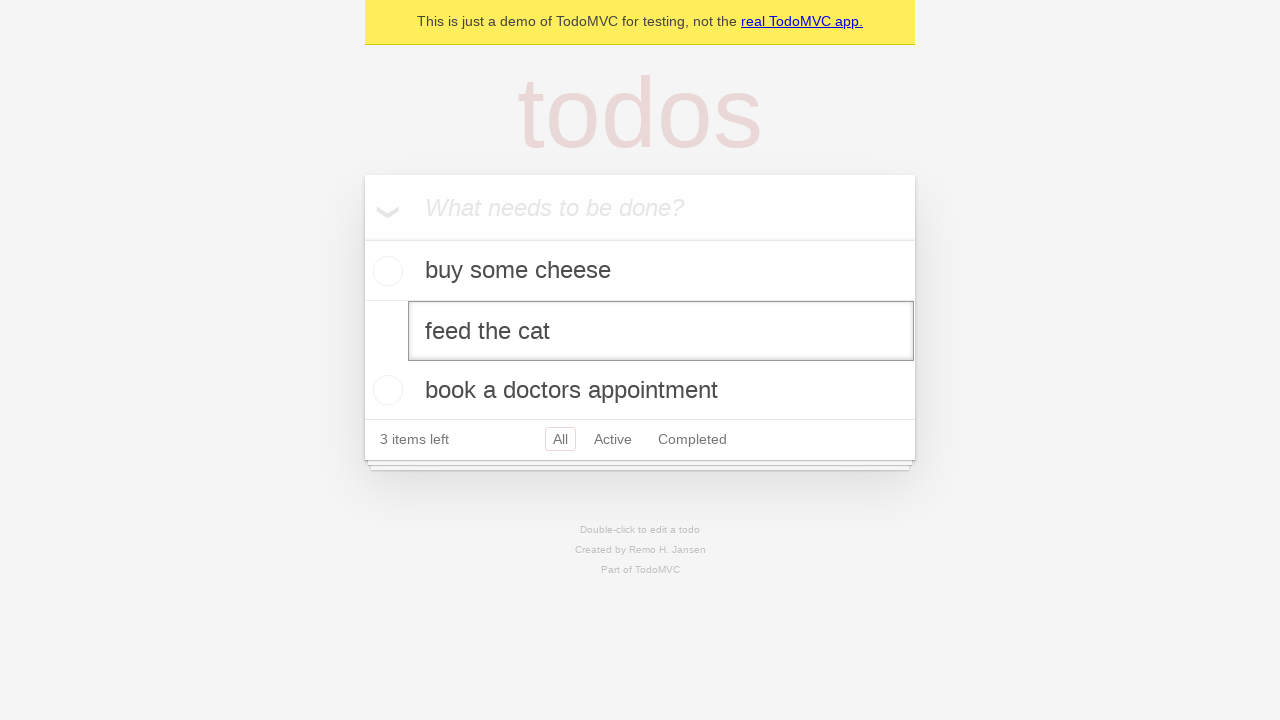

Edit textbox appeared for second todo item
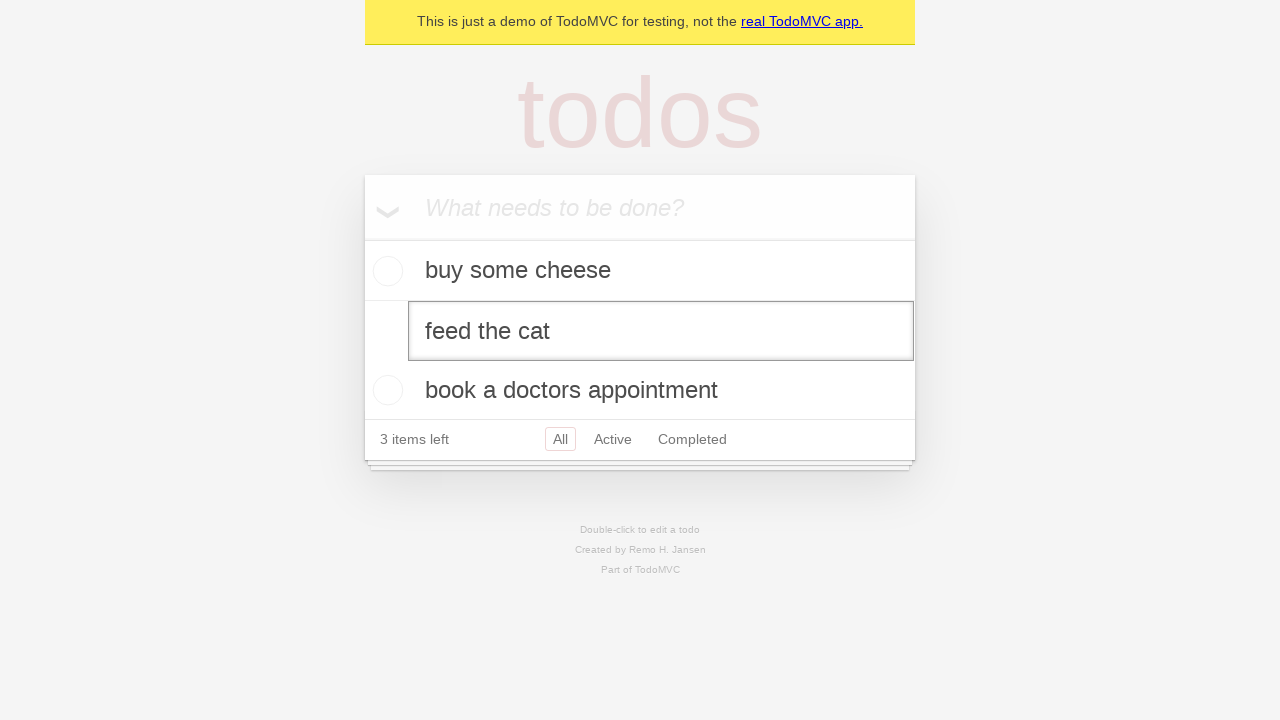

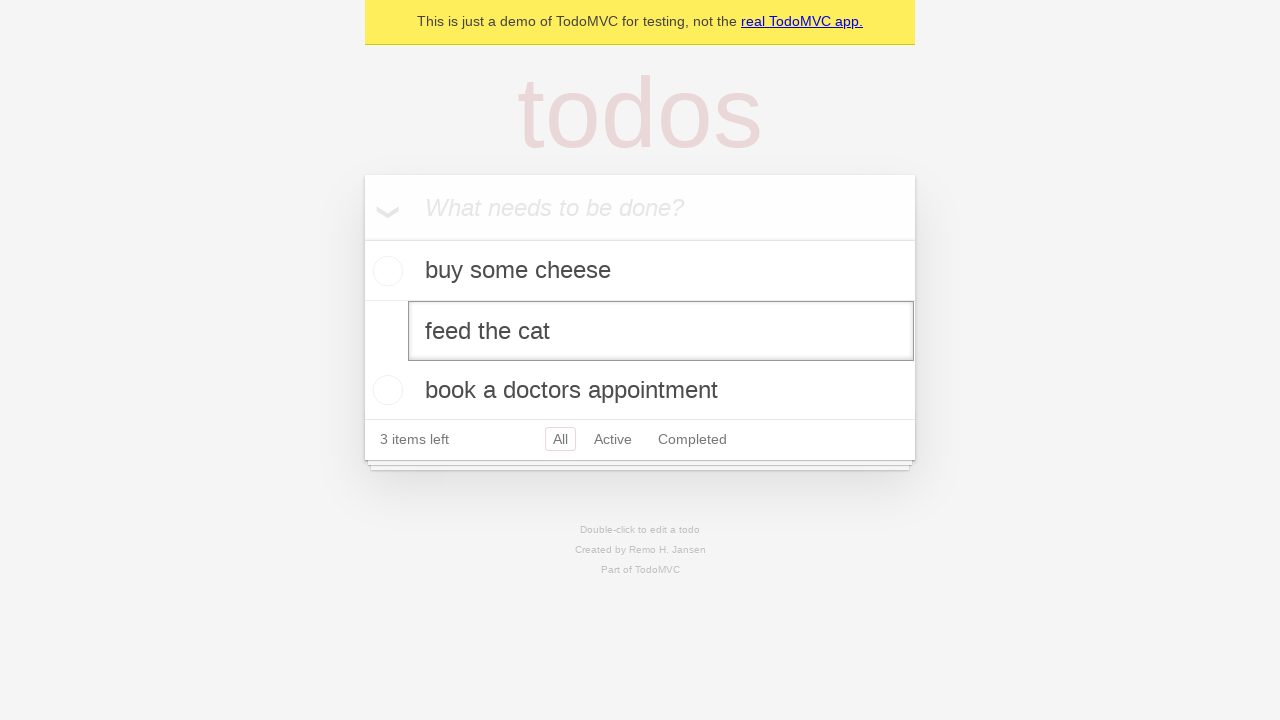